Tests radio button functionality by clicking the Yes radio button and verifying the selection text appears

Starting URL: https://demoqa.com/radio-button

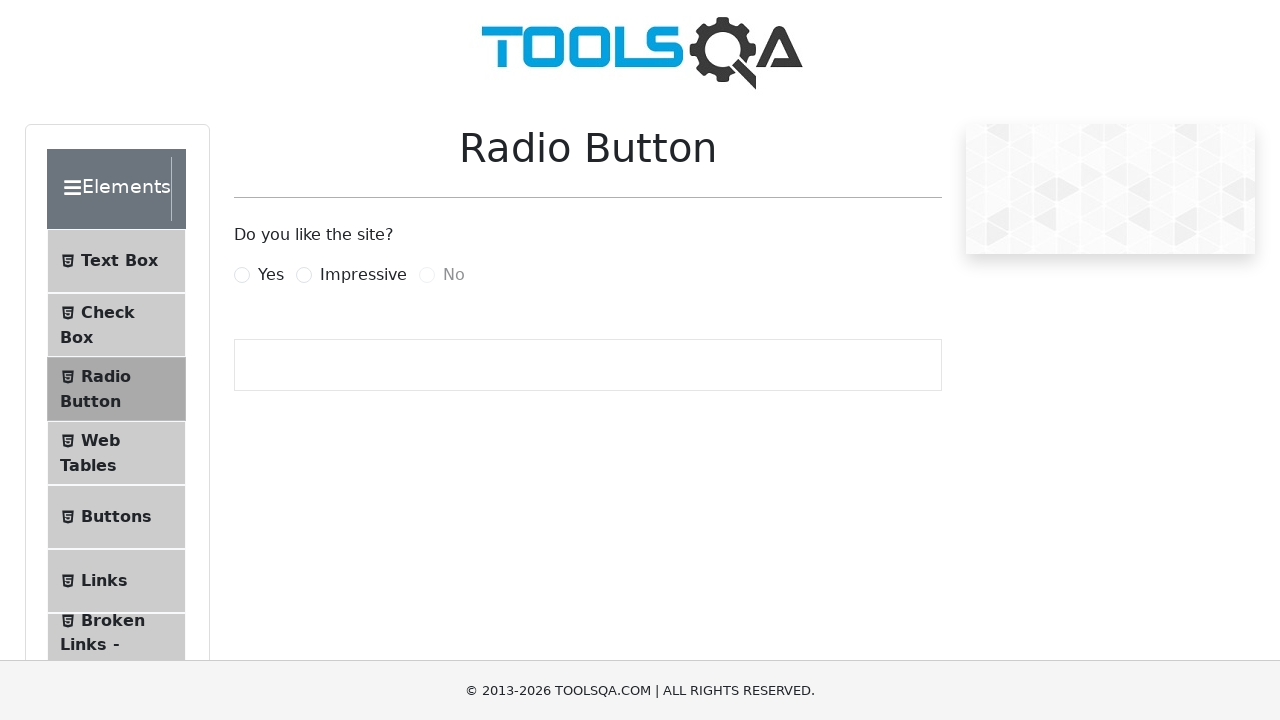

Clicked the Yes radio button at (271, 275) on label[for='yesRadio']
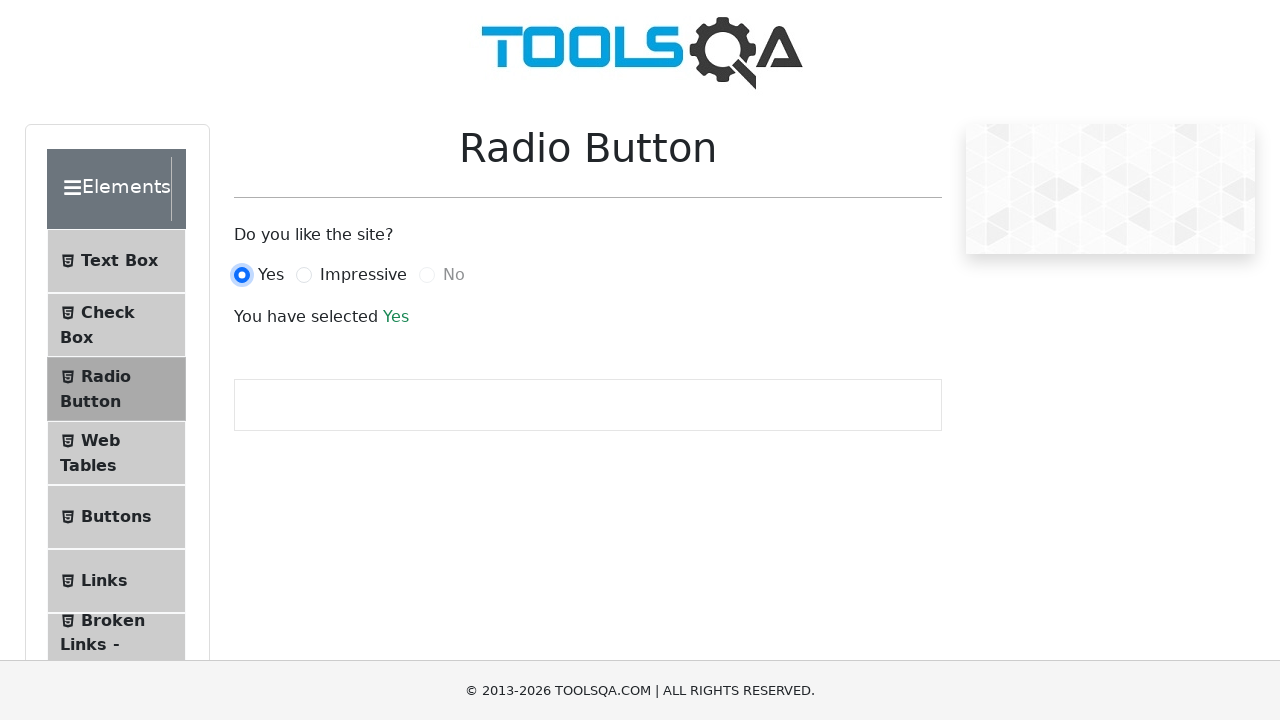

Verified selection text 'You have selected' appeared
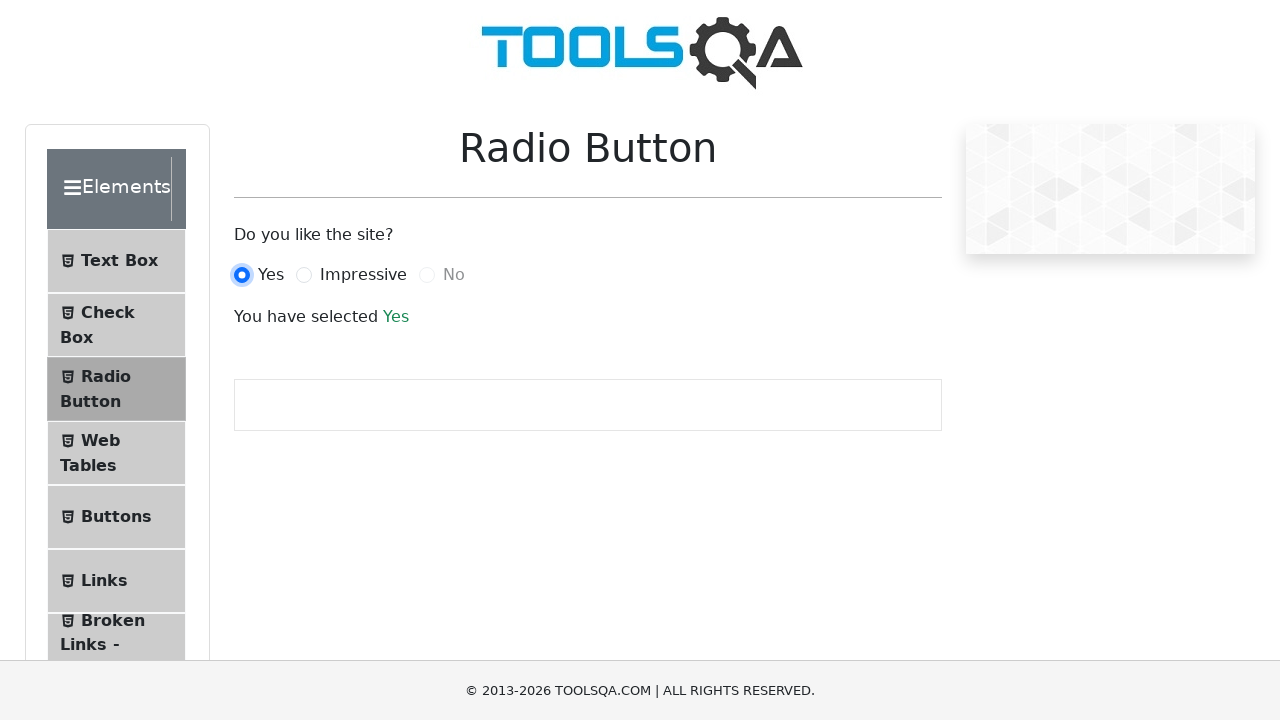

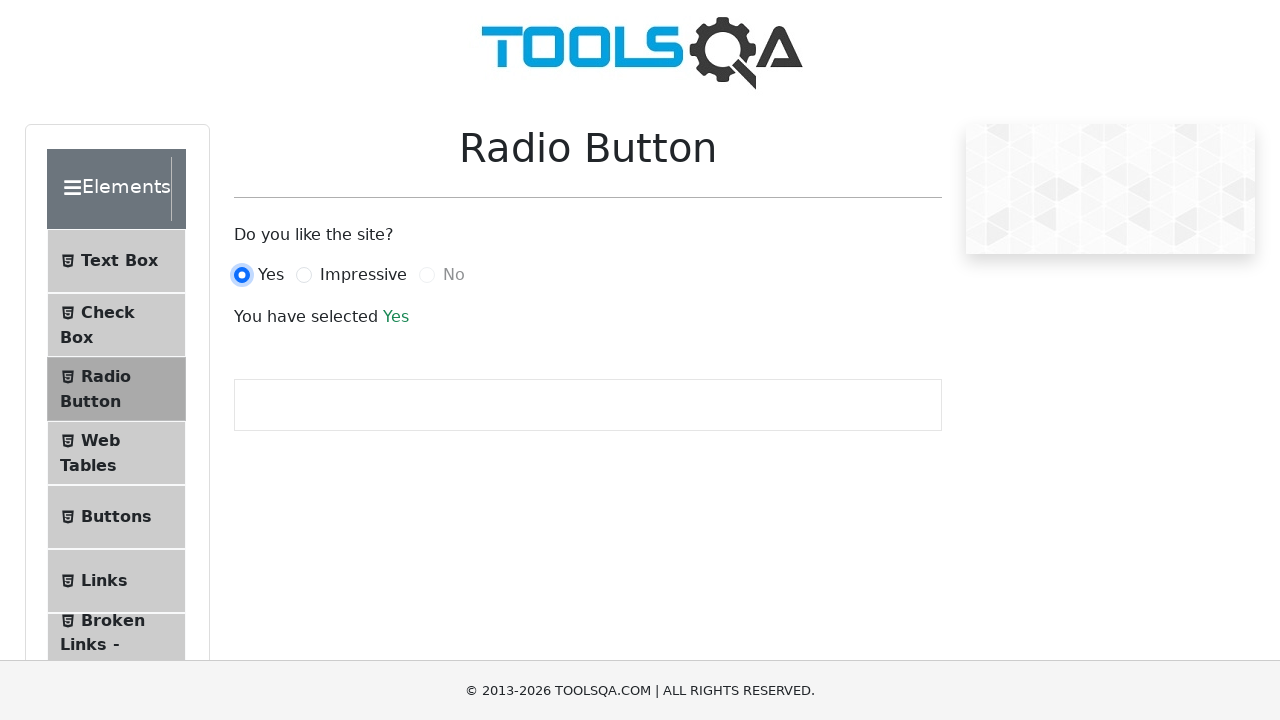